Tests dynamic loading where an element is rendered after the loading bar completes, clicks Start button, waits for loading to complete, and verifies the finish text appears

Starting URL: http://the-internet.herokuapp.com/dynamic_loading/2

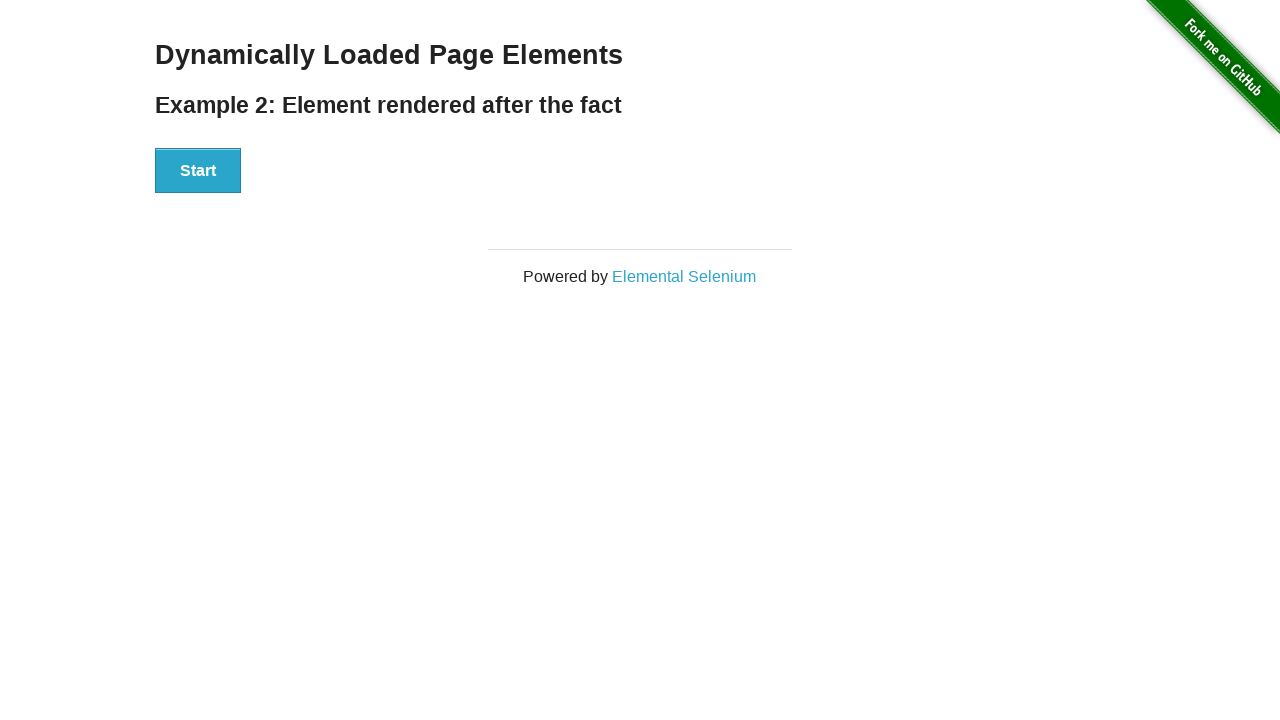

Clicked Start button to trigger dynamic loading at (198, 171) on #start button
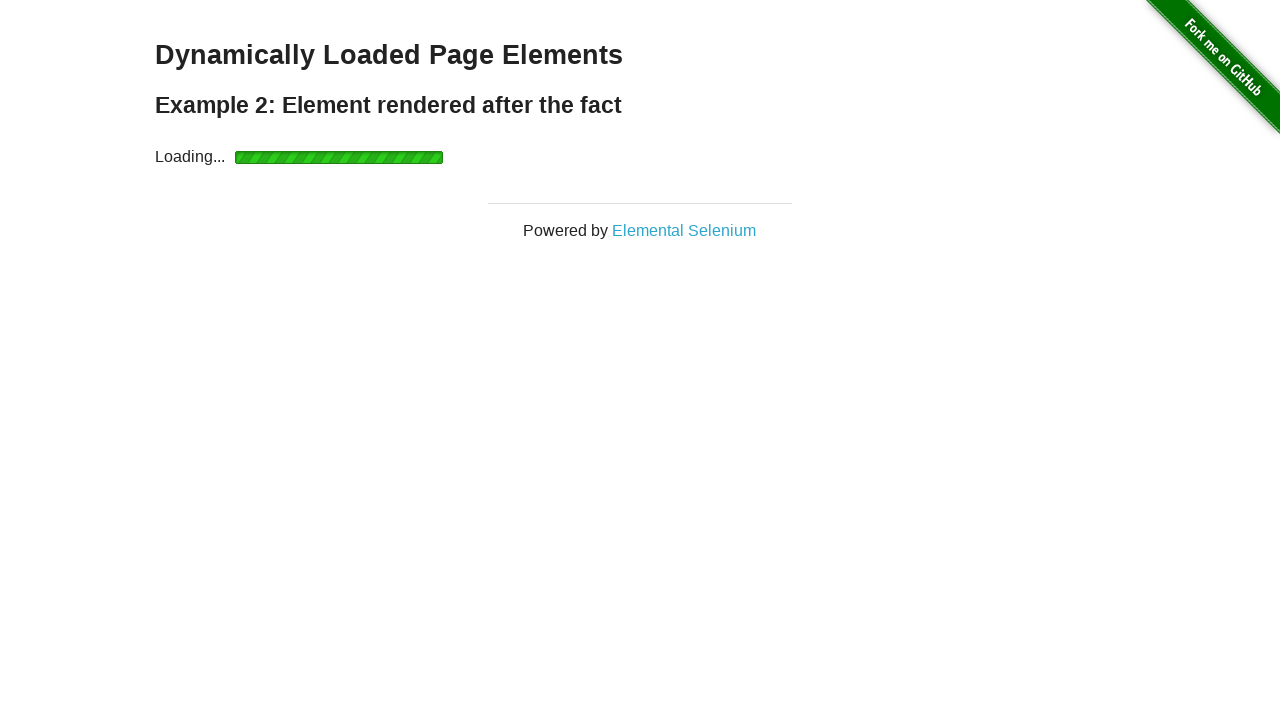

Waited for finish element to appear after loading completed
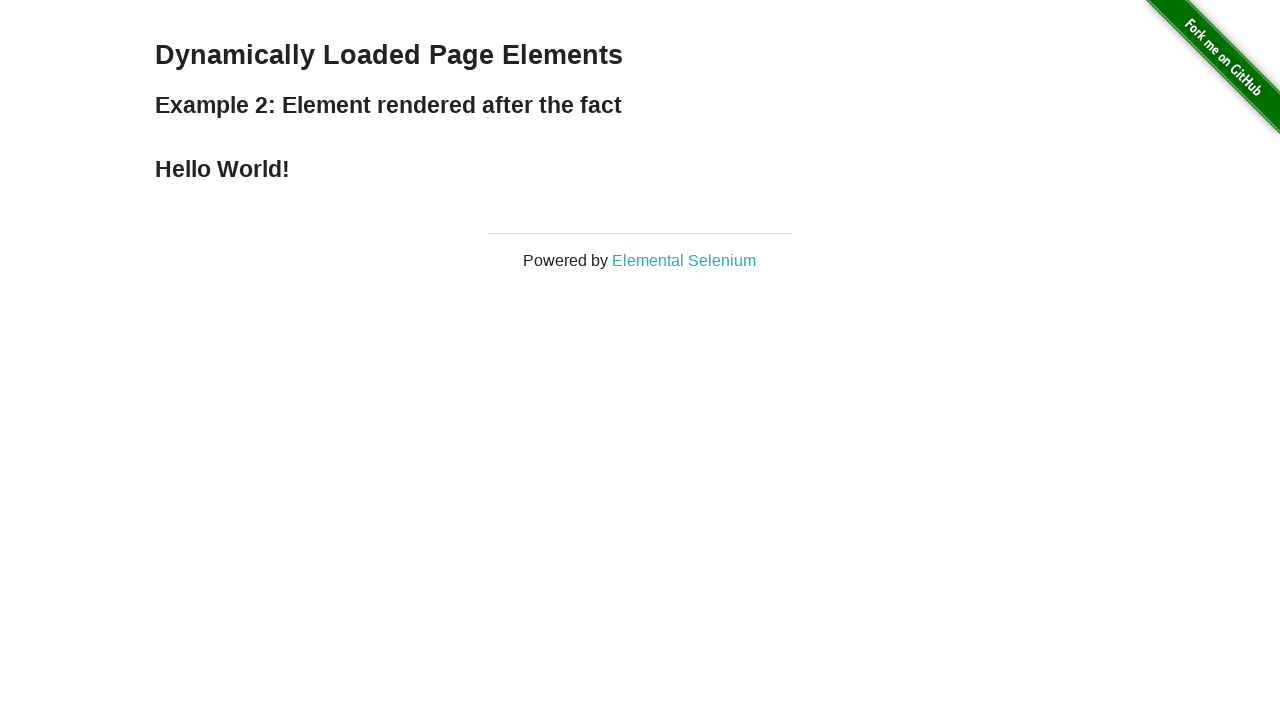

Retrieved text content from finish element
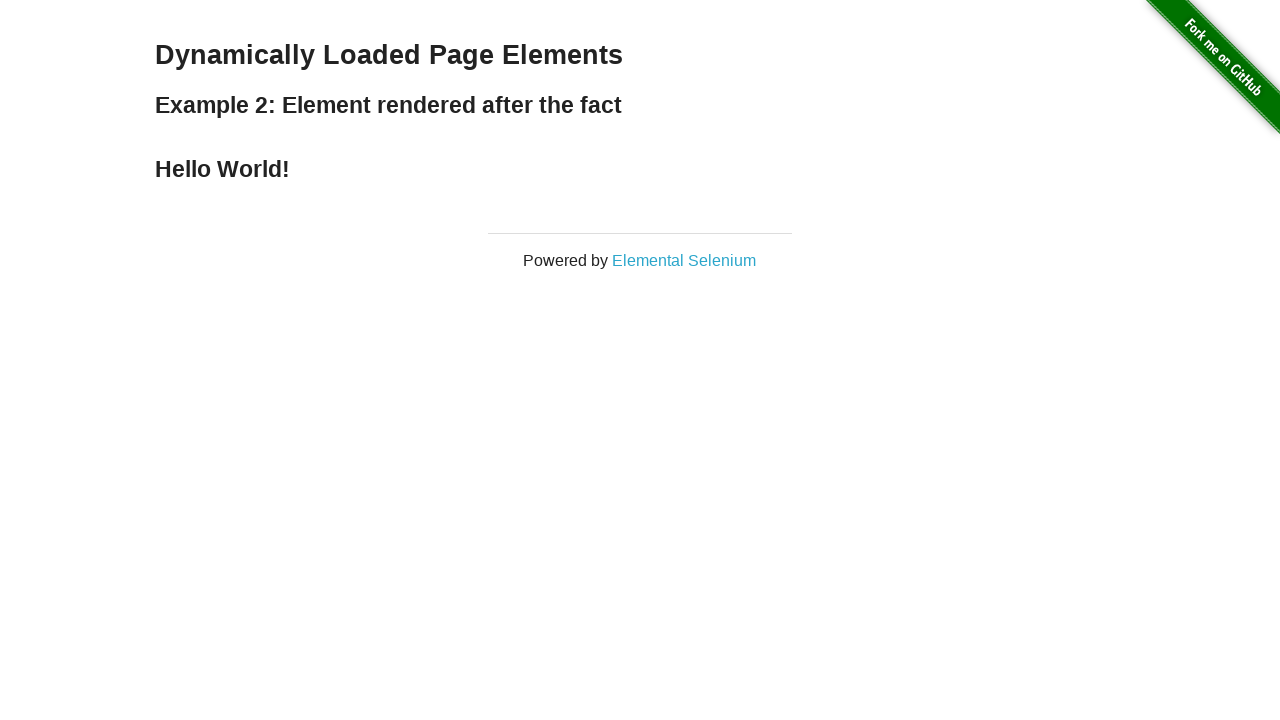

Verified finish text is 'Hello World!'
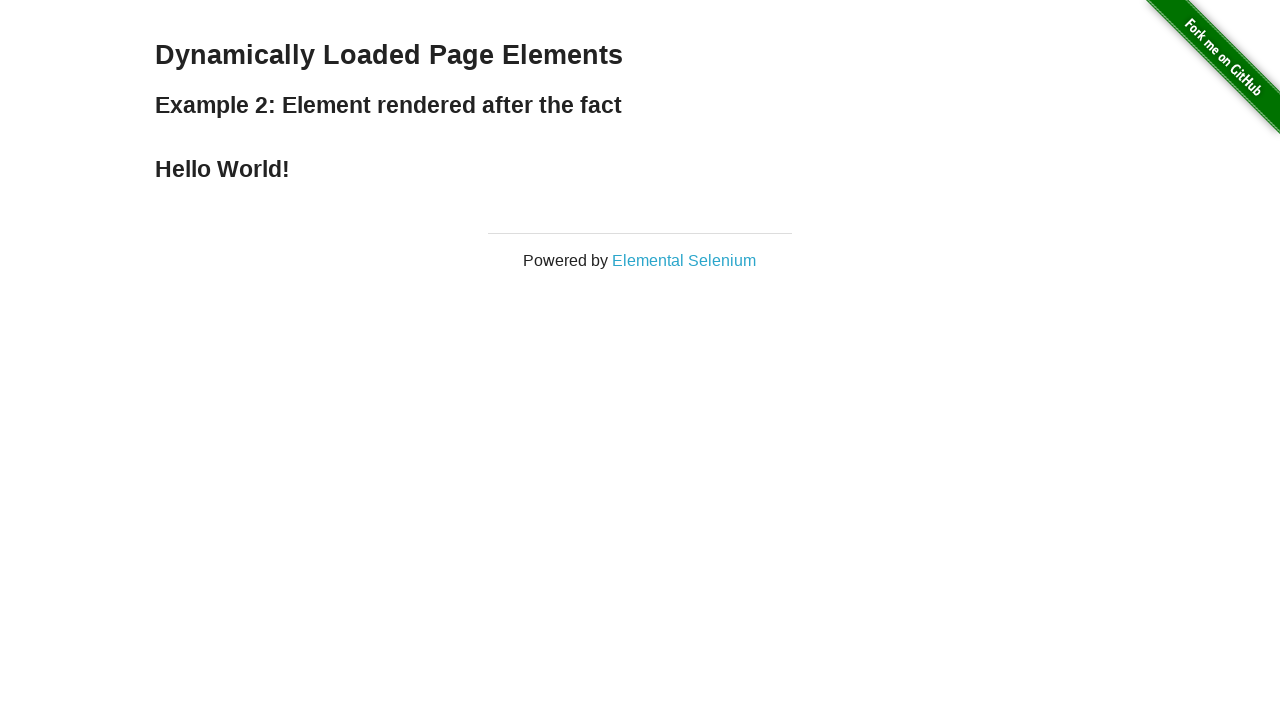

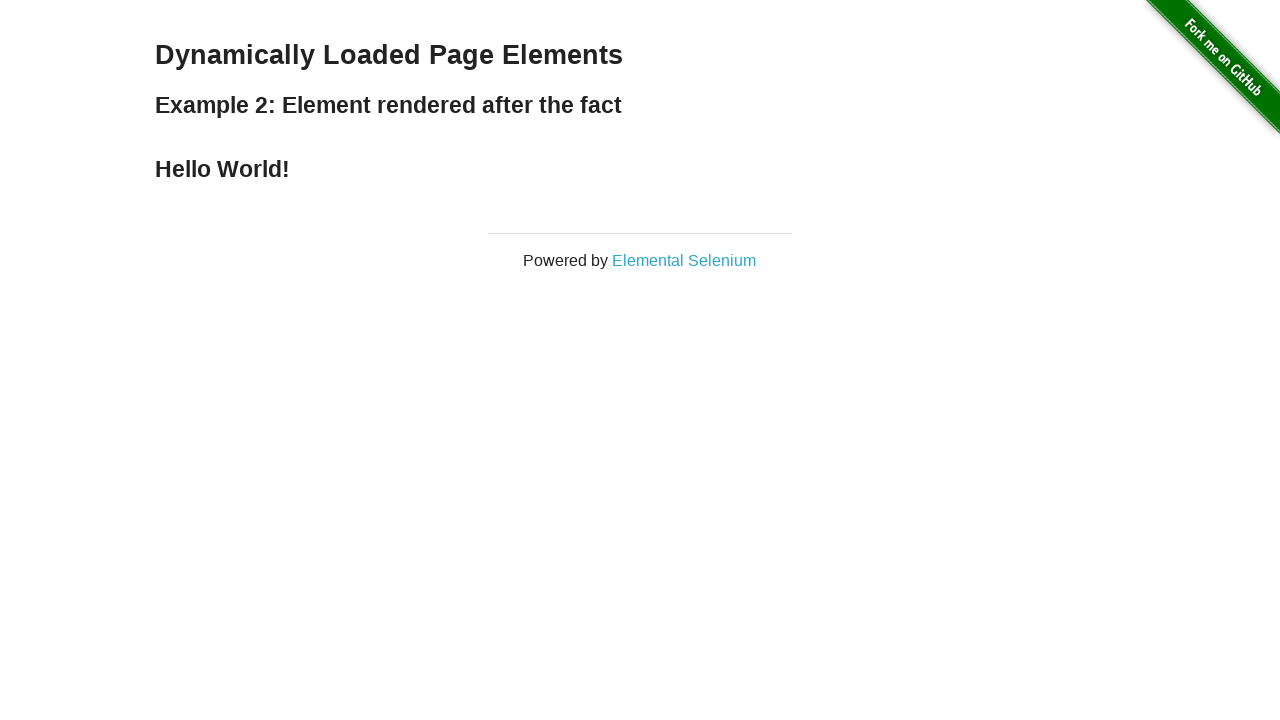